Tests JavaScript prompt dialog by entering text "555" and accepting, then verifying the result message shows the entered text

Starting URL: http://the-internet.herokuapp.com/javascript_alerts

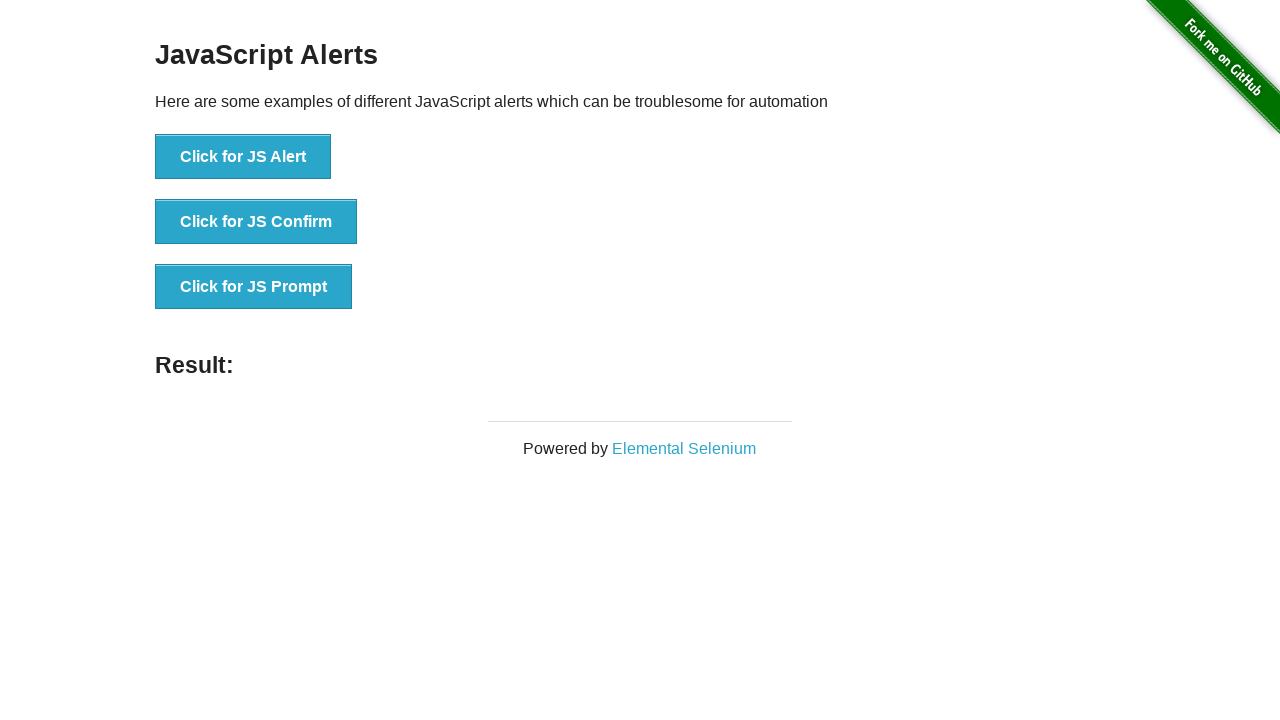

Set up dialog handler to accept prompt with text '555'
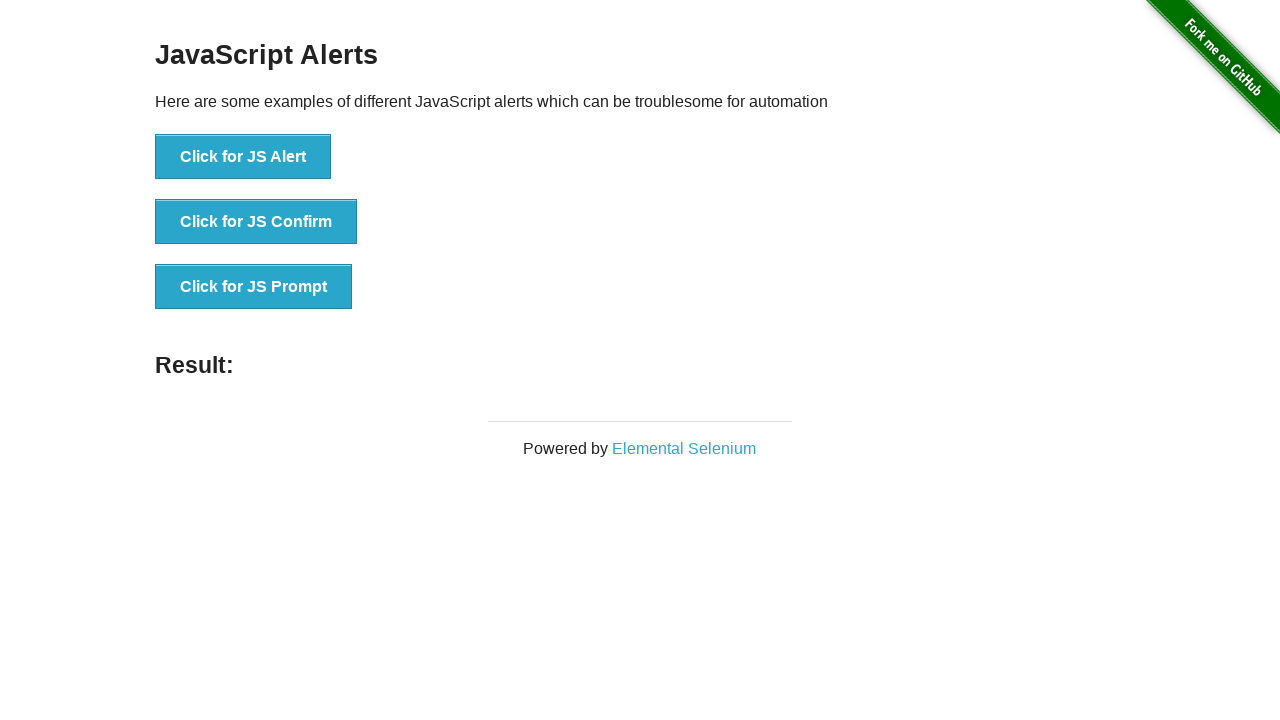

Clicked the JavaScript prompt button at (254, 287) on xpath=//button[@onclick = 'jsPrompt()']
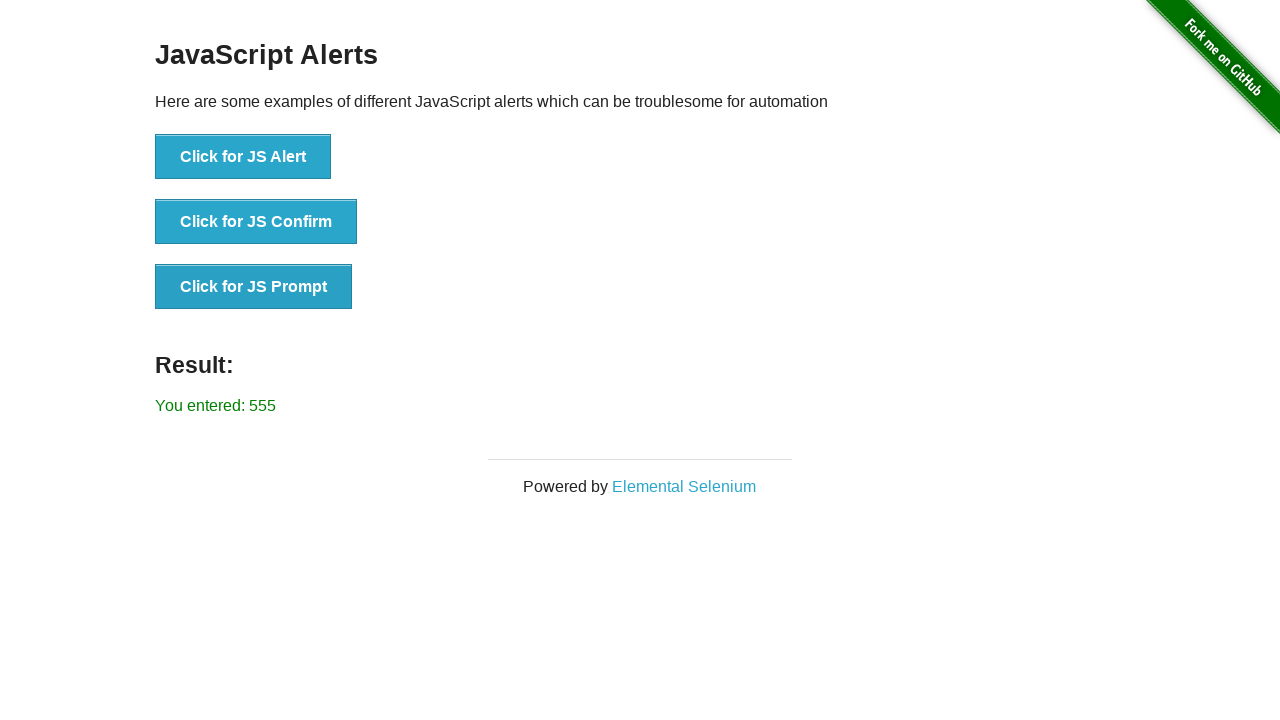

Result element loaded after prompt was accepted
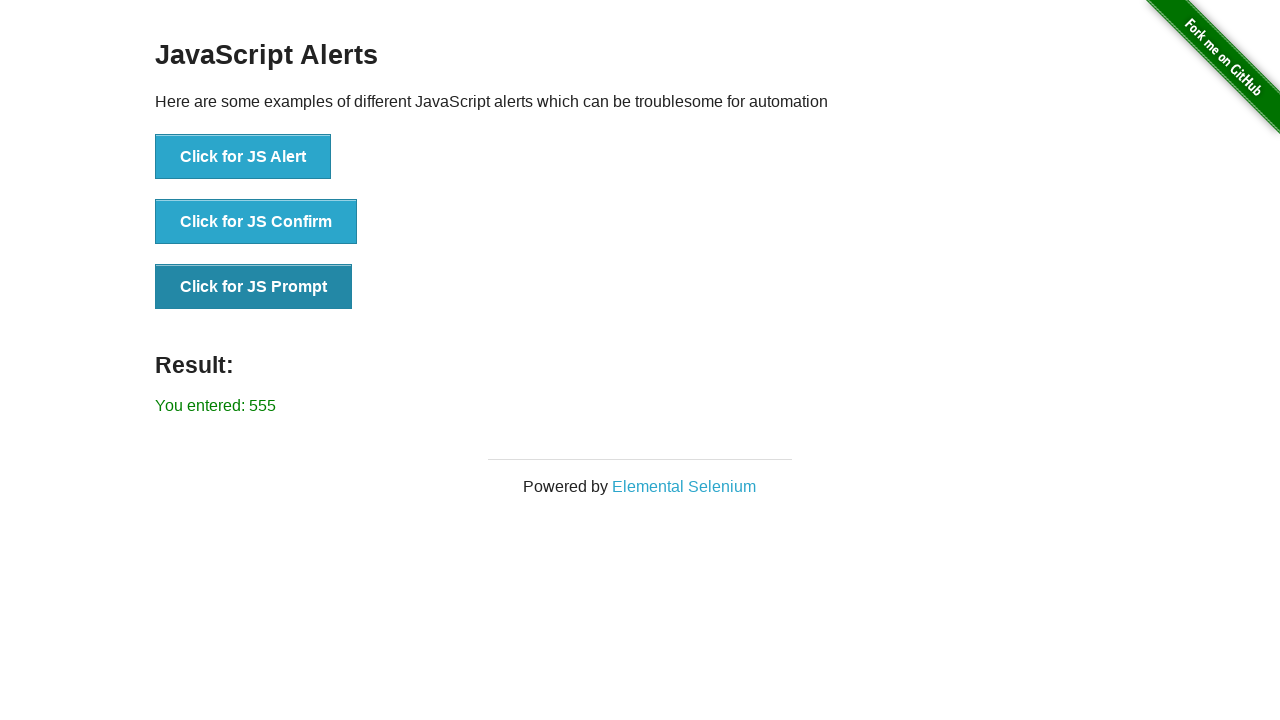

Retrieved result text from page
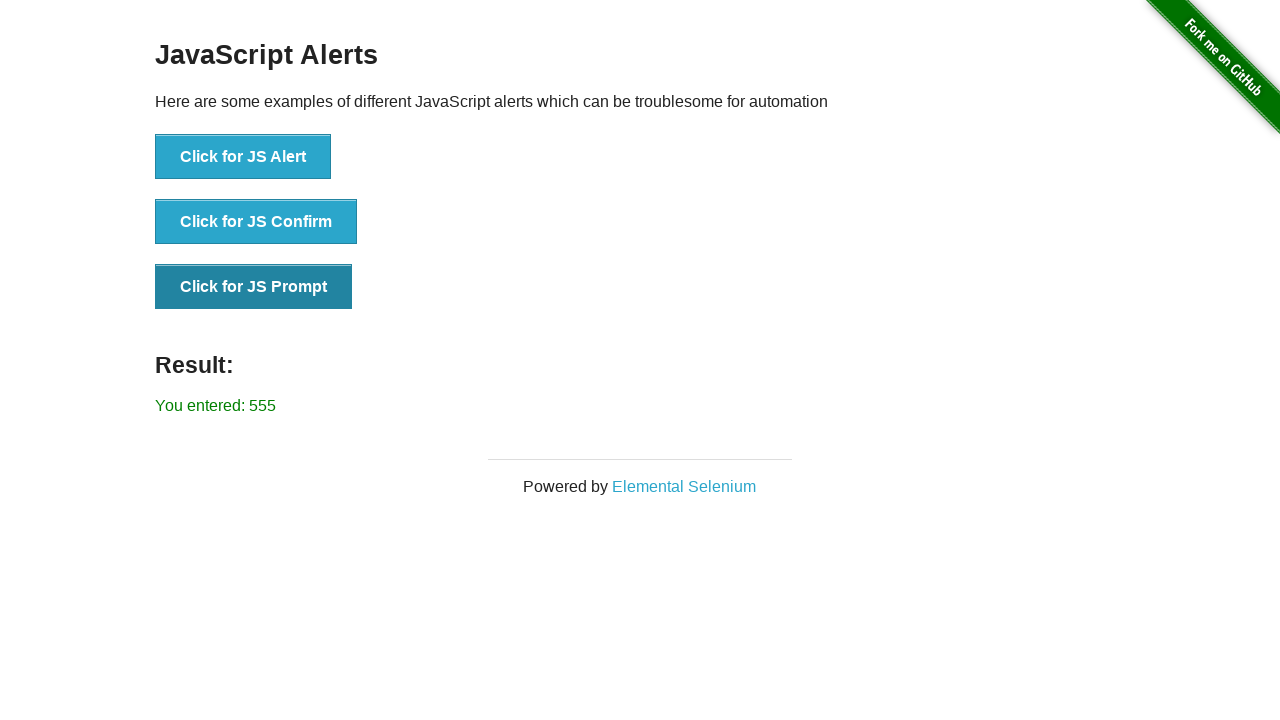

Verified result message shows 'You entered: 555'
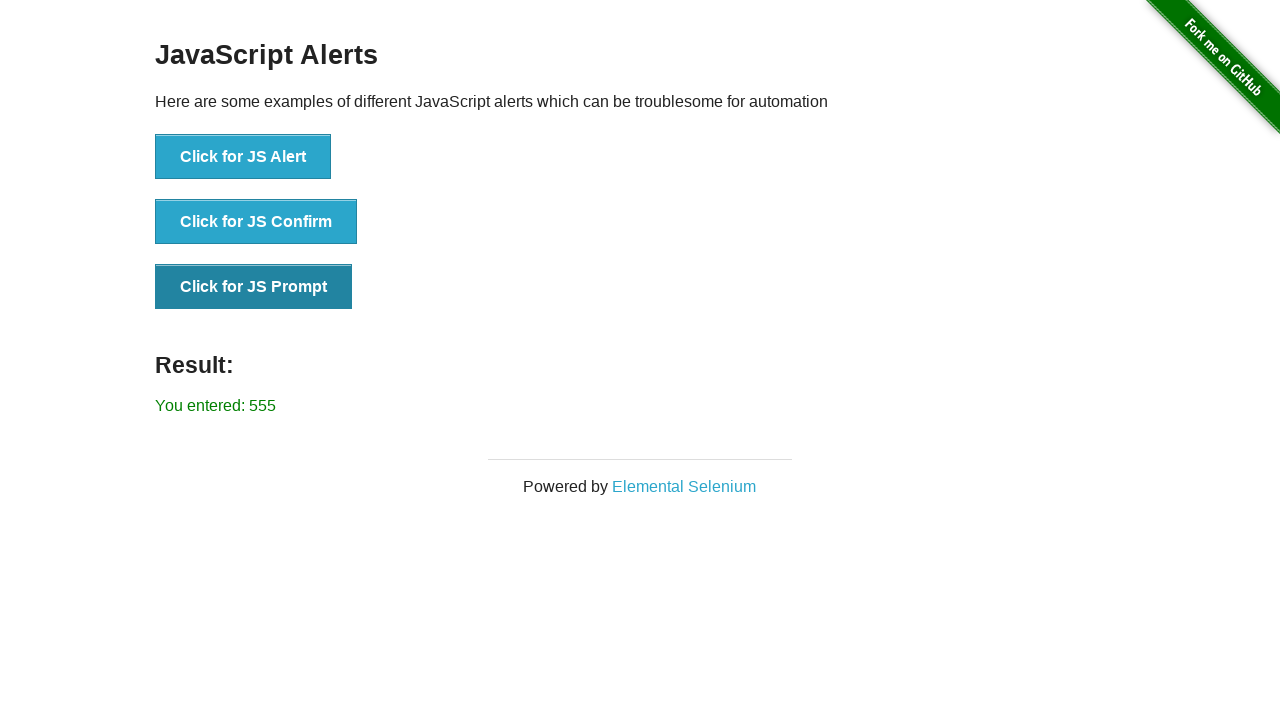

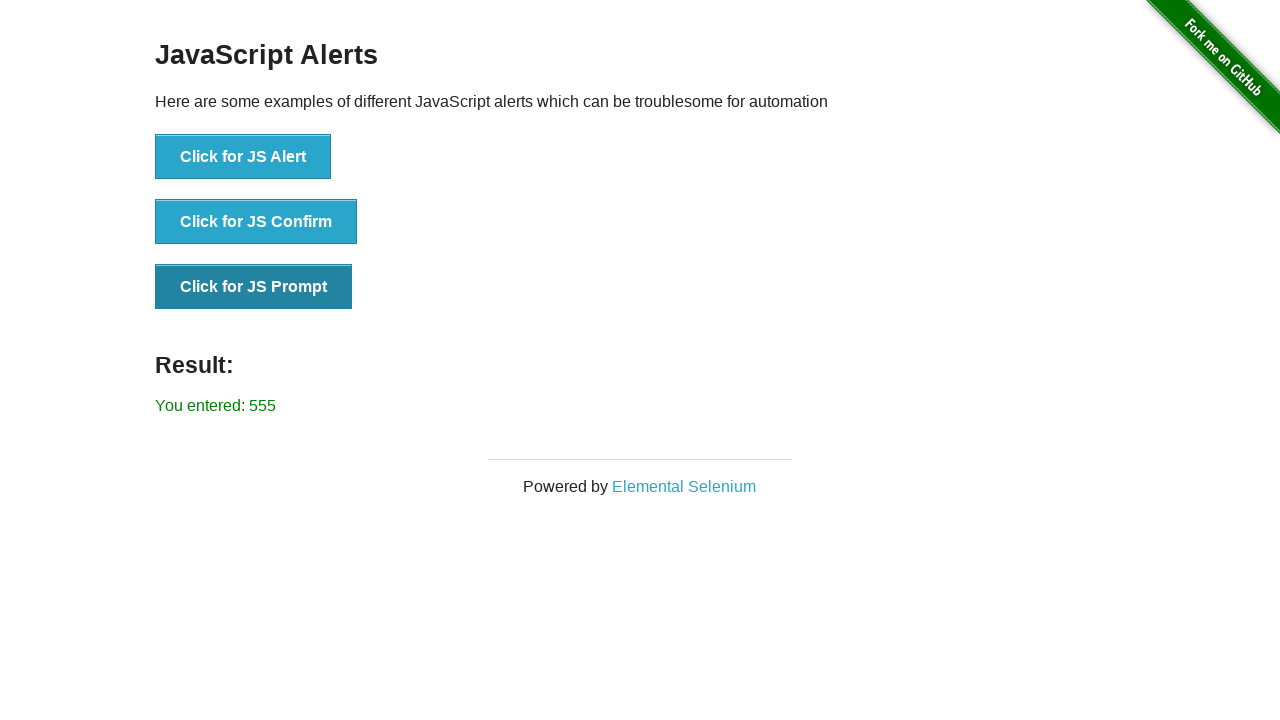